Tests finding a link by partial text (a calculated number), clicking it, then filling out a form with personal information (first name, last name, city, country) and submitting it.

Starting URL: http://suninjuly.github.io/find_link_text

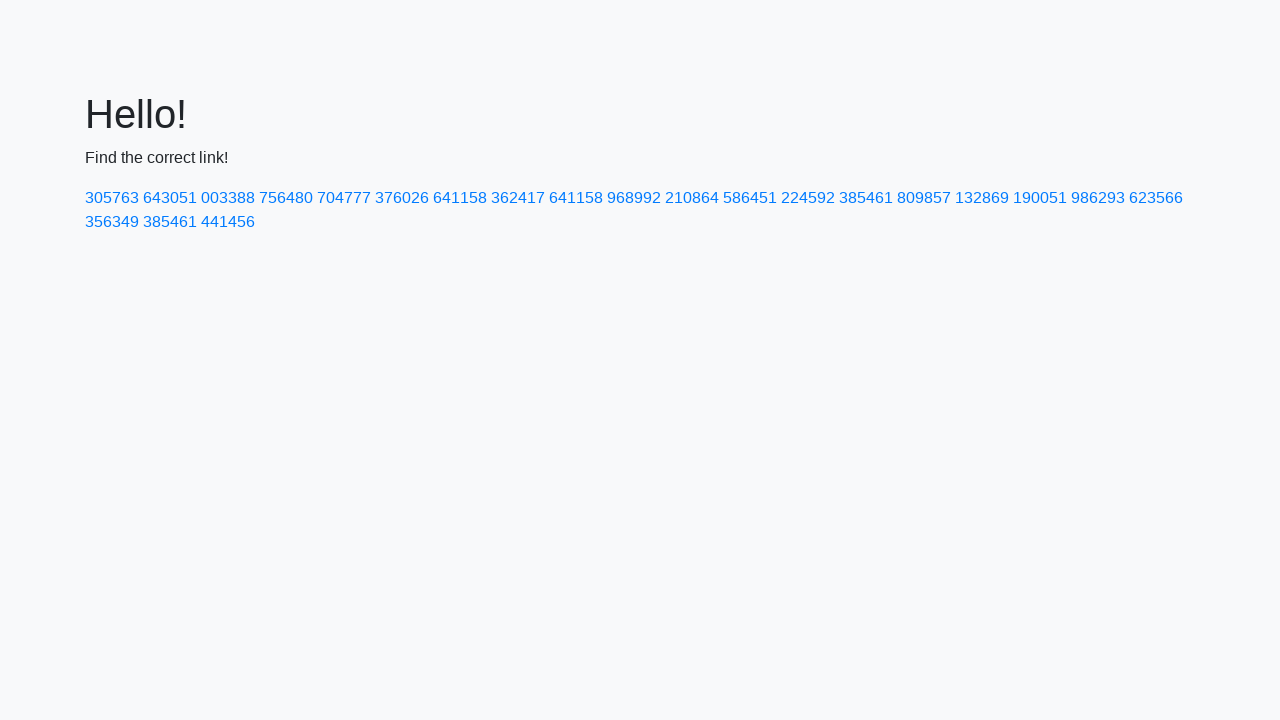

Clicked link with calculated text '224592' at (808, 198) on a:has-text('224592')
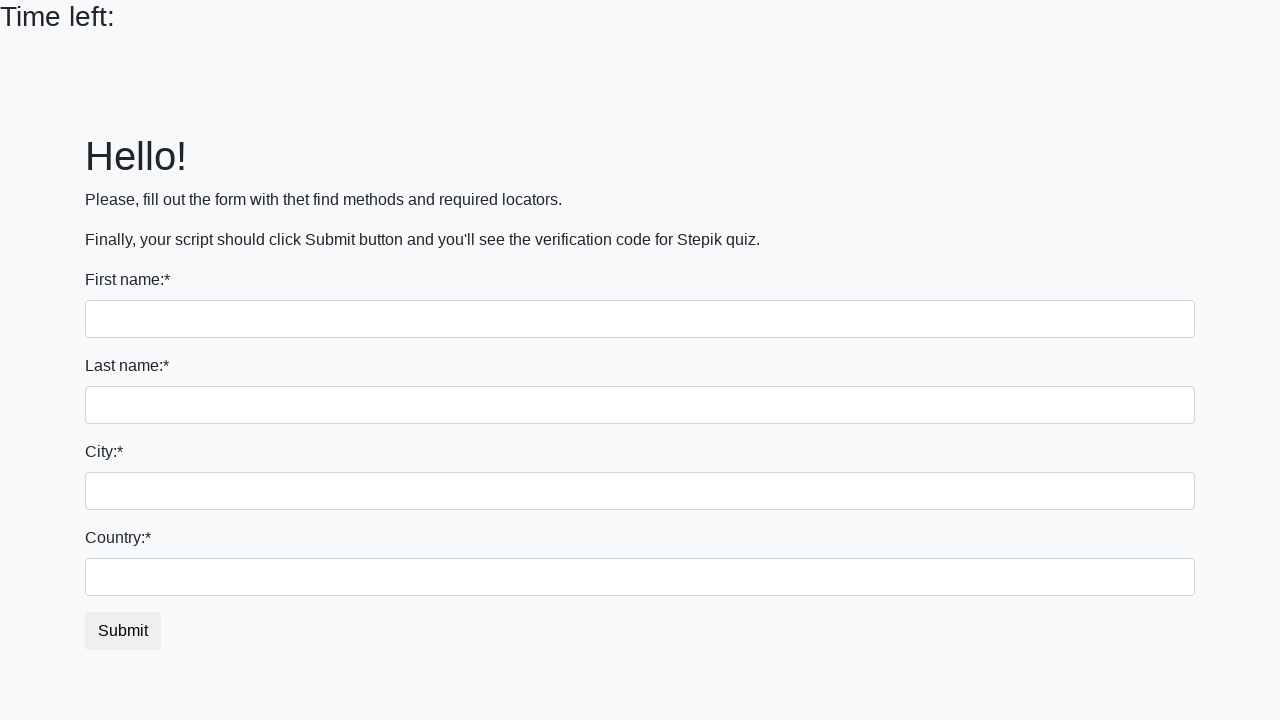

Filled first name field with 'Ivan' on input
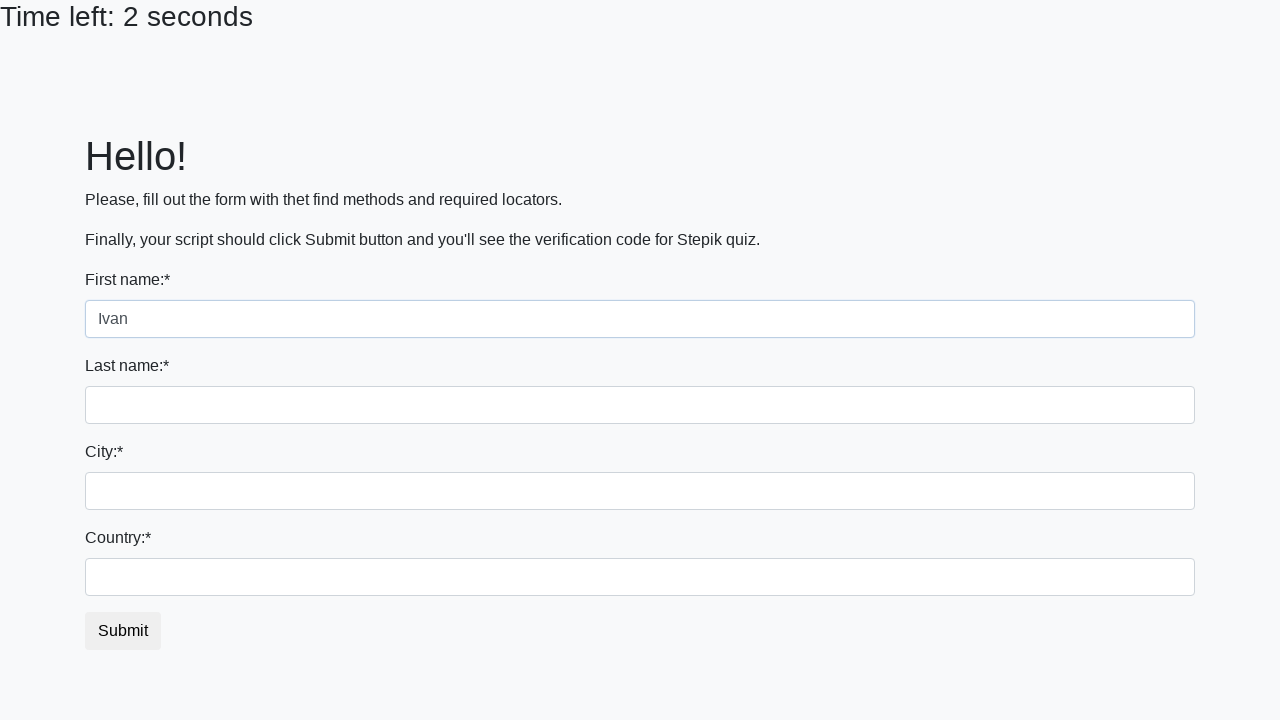

Filled last name field with 'Petrov' on input[name='last_name']
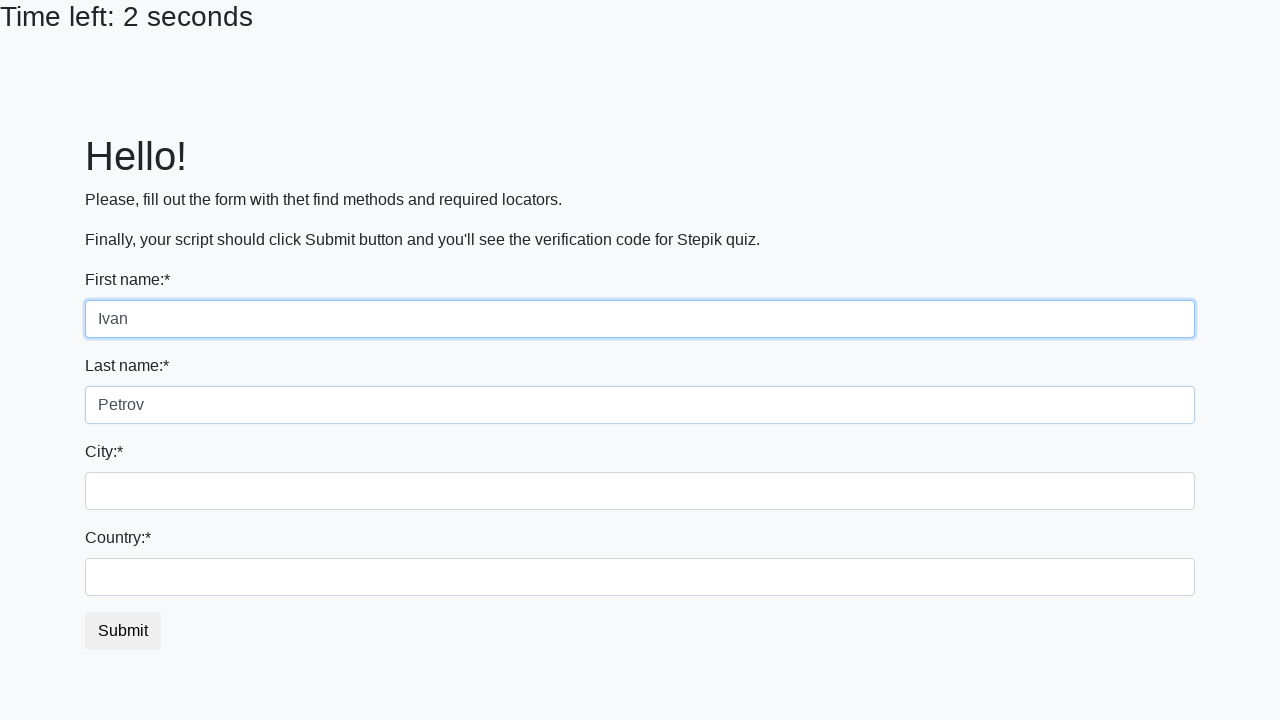

Filled city field with 'Smolensk' on .city
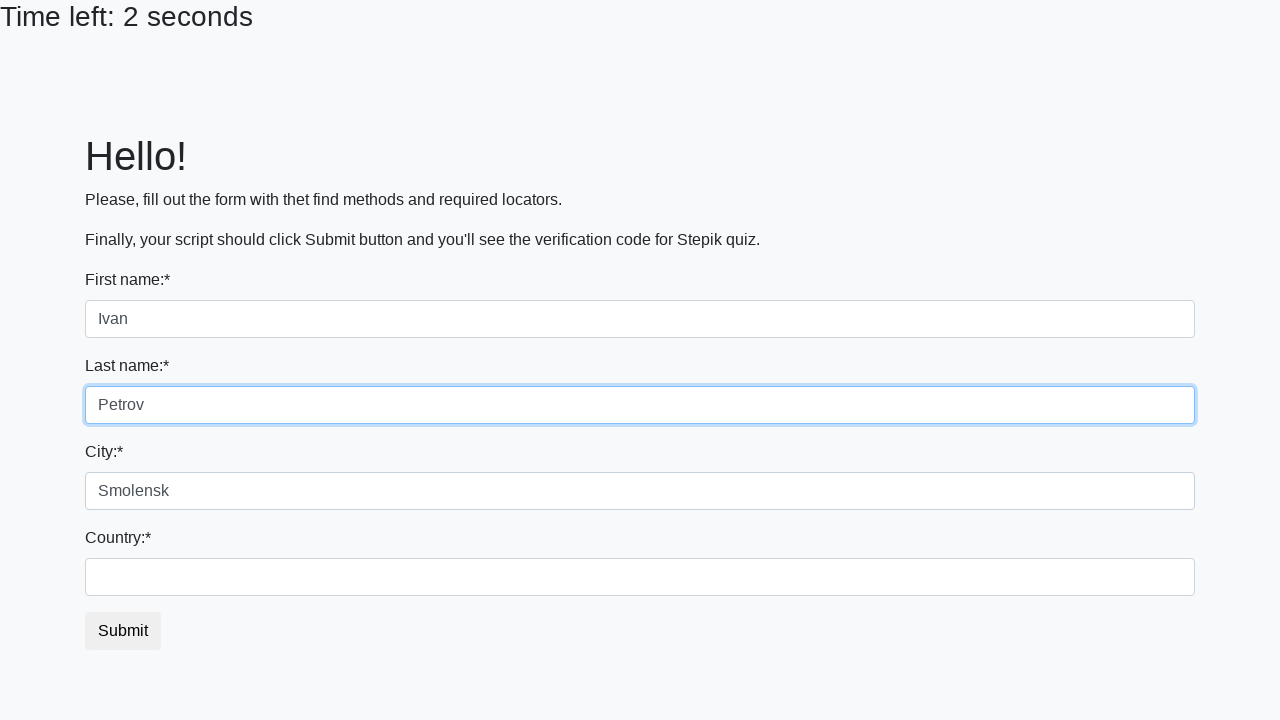

Filled country field with 'Russia' on #country
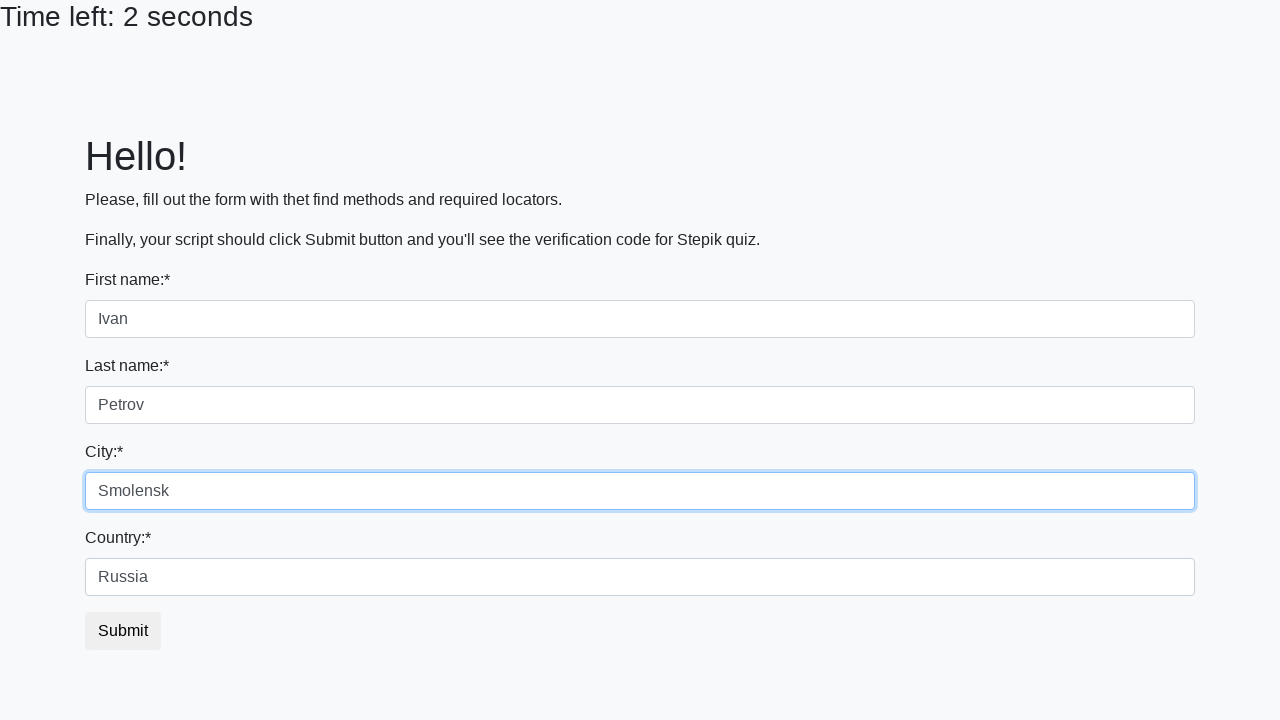

Clicked submit button to submit the form at (123, 631) on button.btn
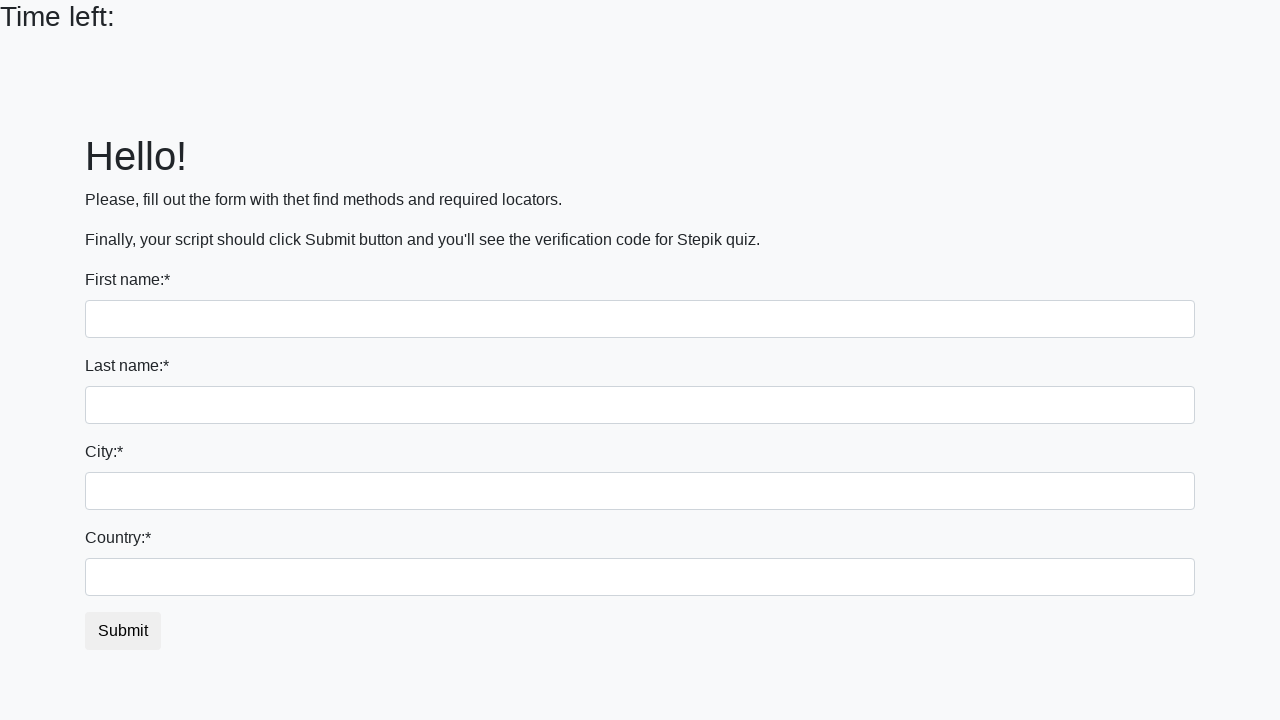

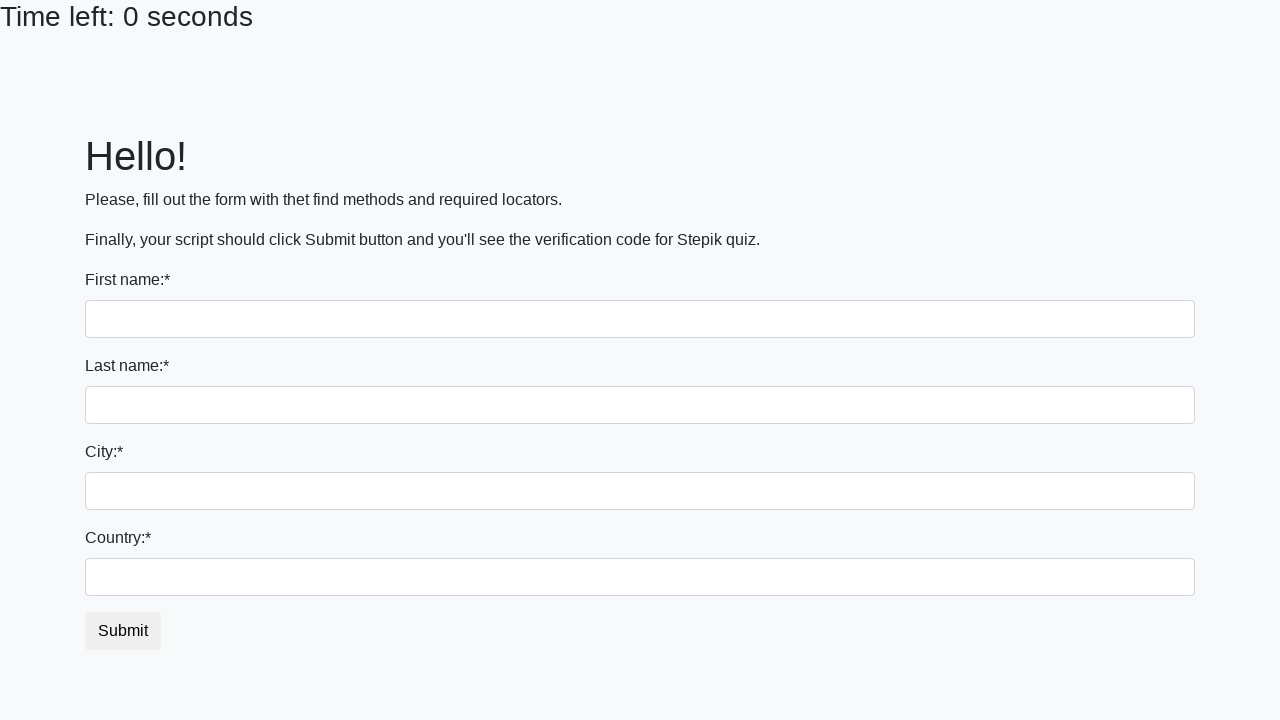